Navigates to the Selenium documentation website and scrolls to the News section using JavaScript scroll

Starting URL: https://selenium.dev/

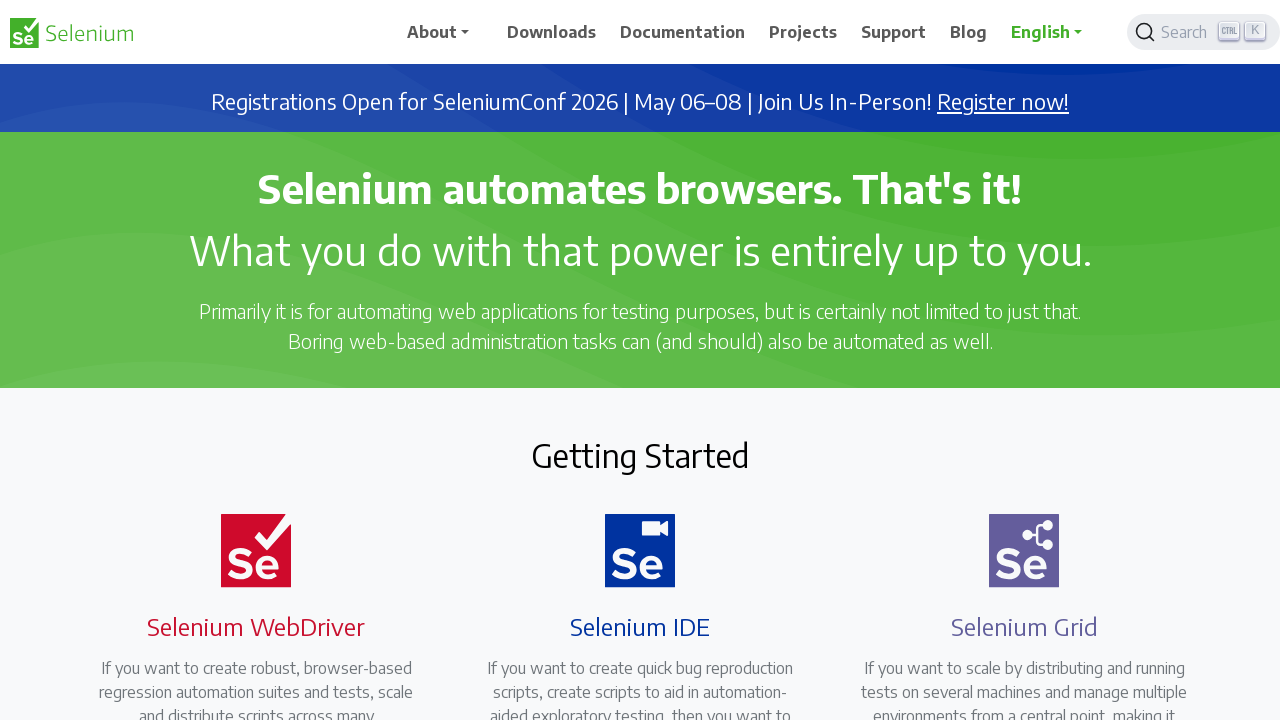

Located the News heading element using XPath selector
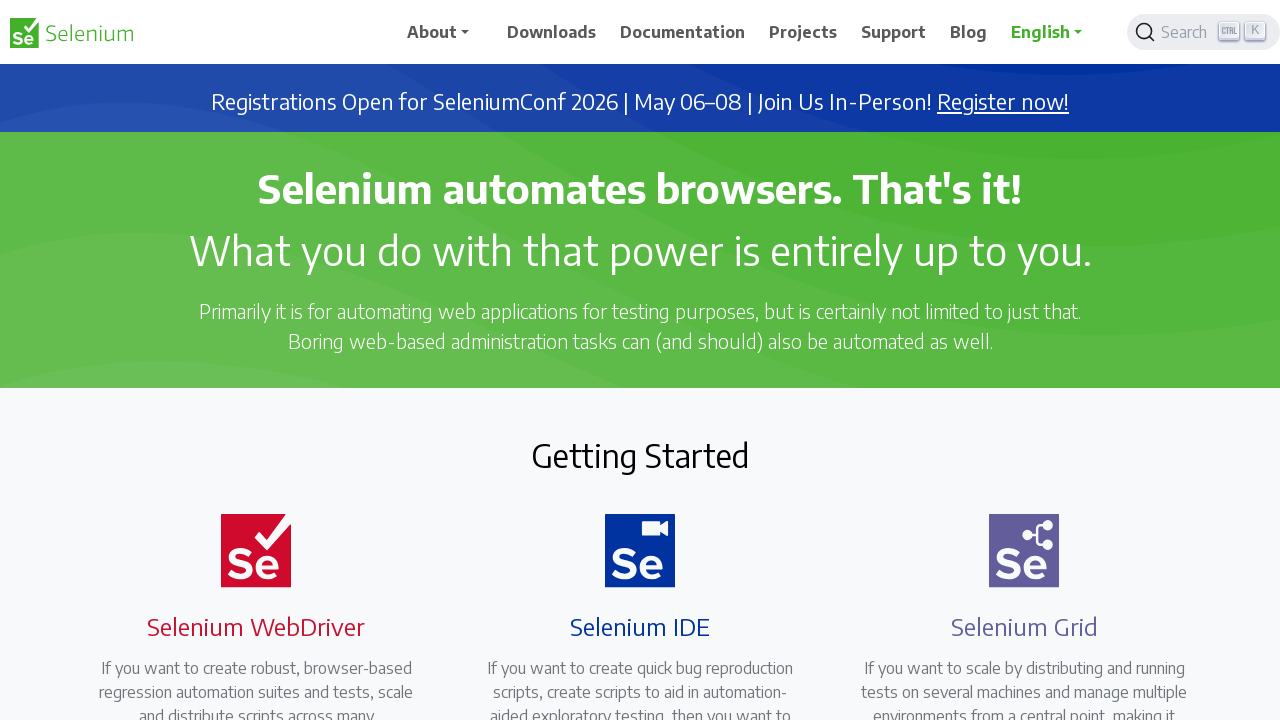

Scrolled to News section using JavaScript scrollIntoView()
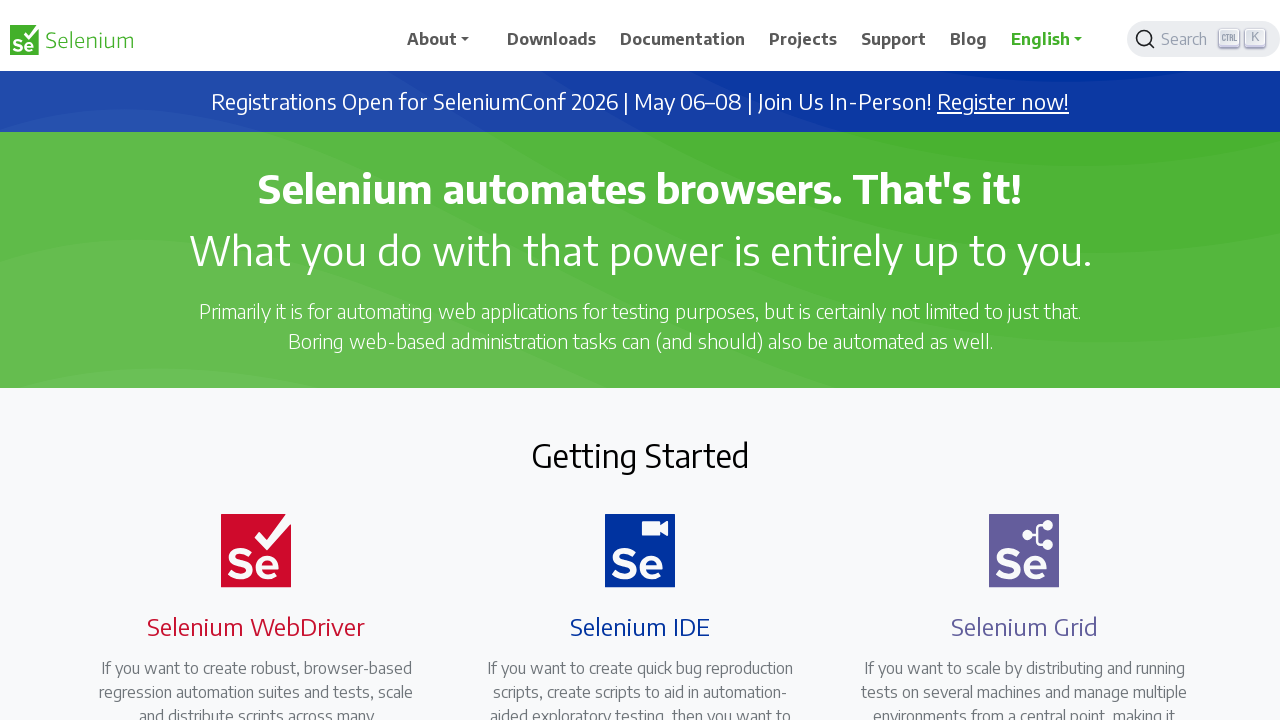

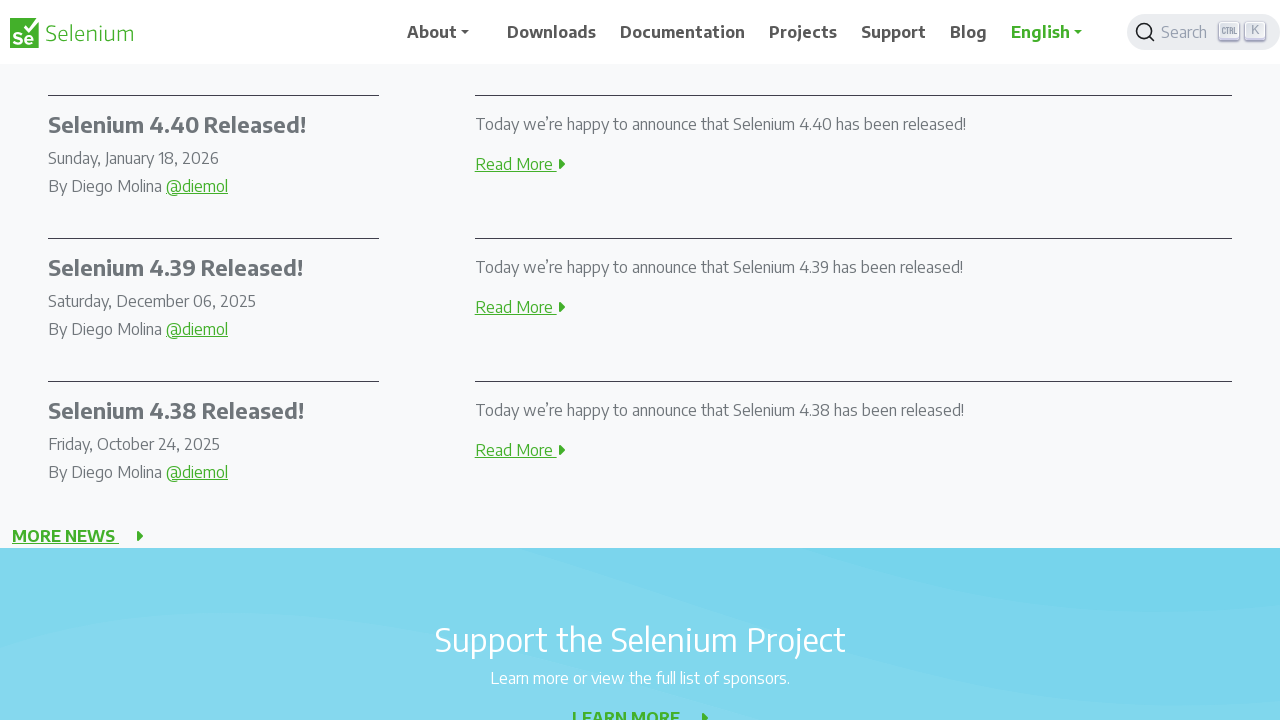